Tests registration form validation with invalid email format and verifies email validation error messages

Starting URL: https://alada.vn/tai-khoan/dang-ky.html

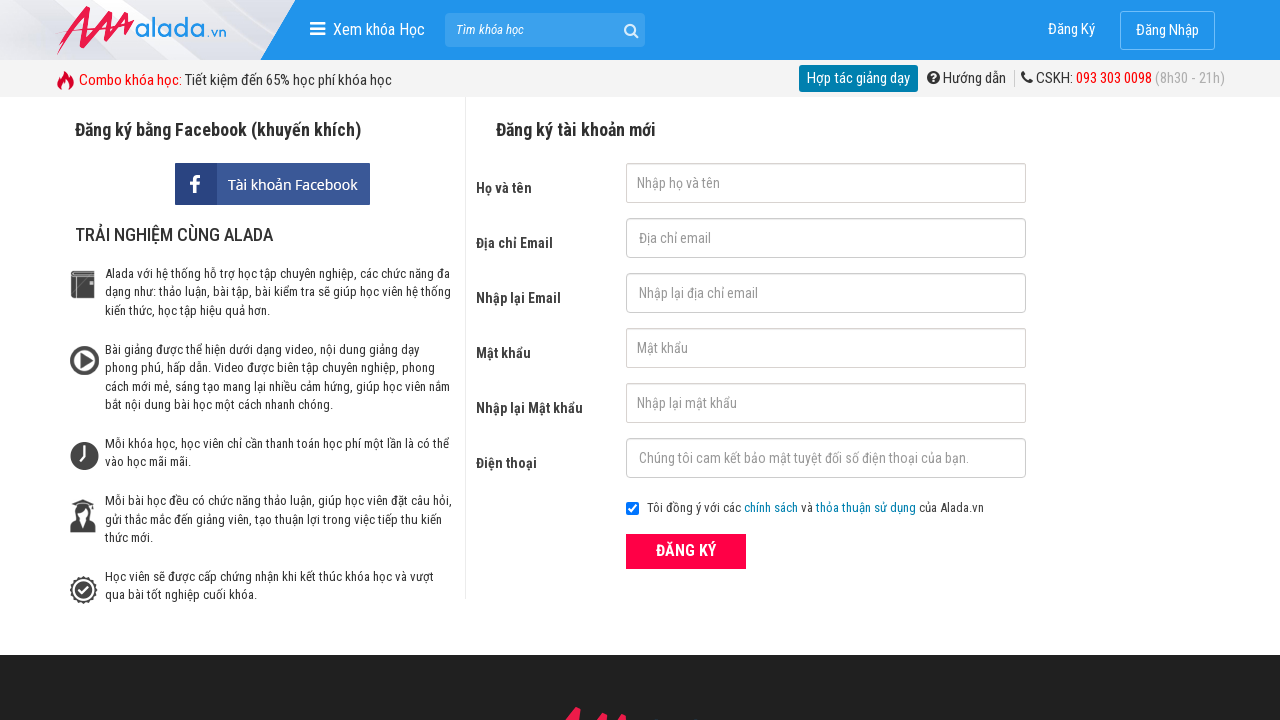

Filled first name field with 'Ho Thi Huou' on #txtFirstname
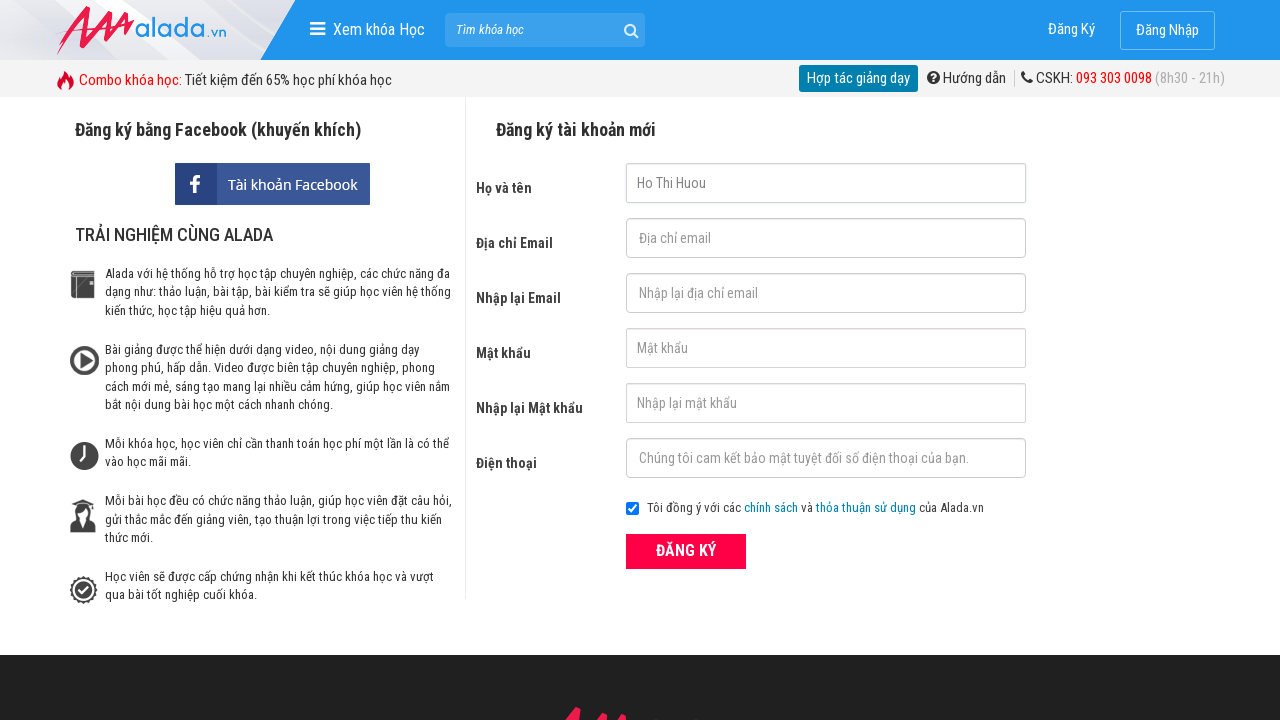

Filled email field with invalid format 'hothihuou' on #txtEmail
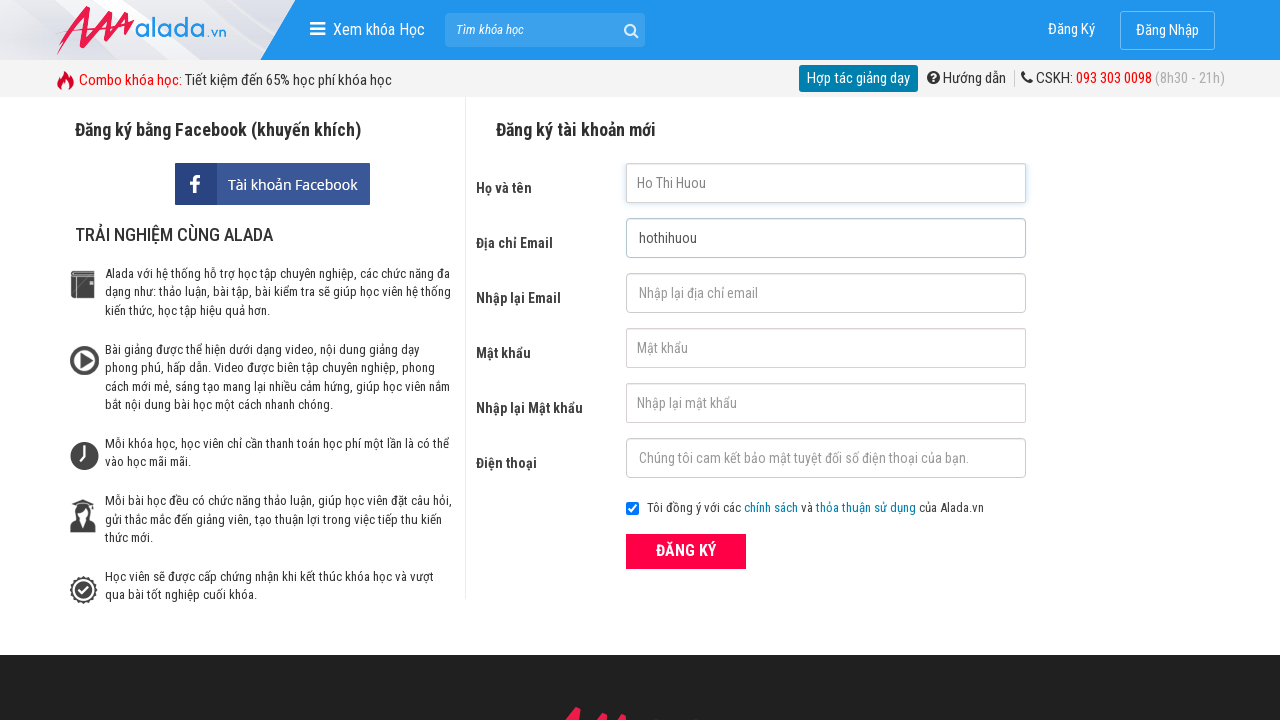

Filled confirm email field with invalid format 'hothihuou' on #txtCEmail
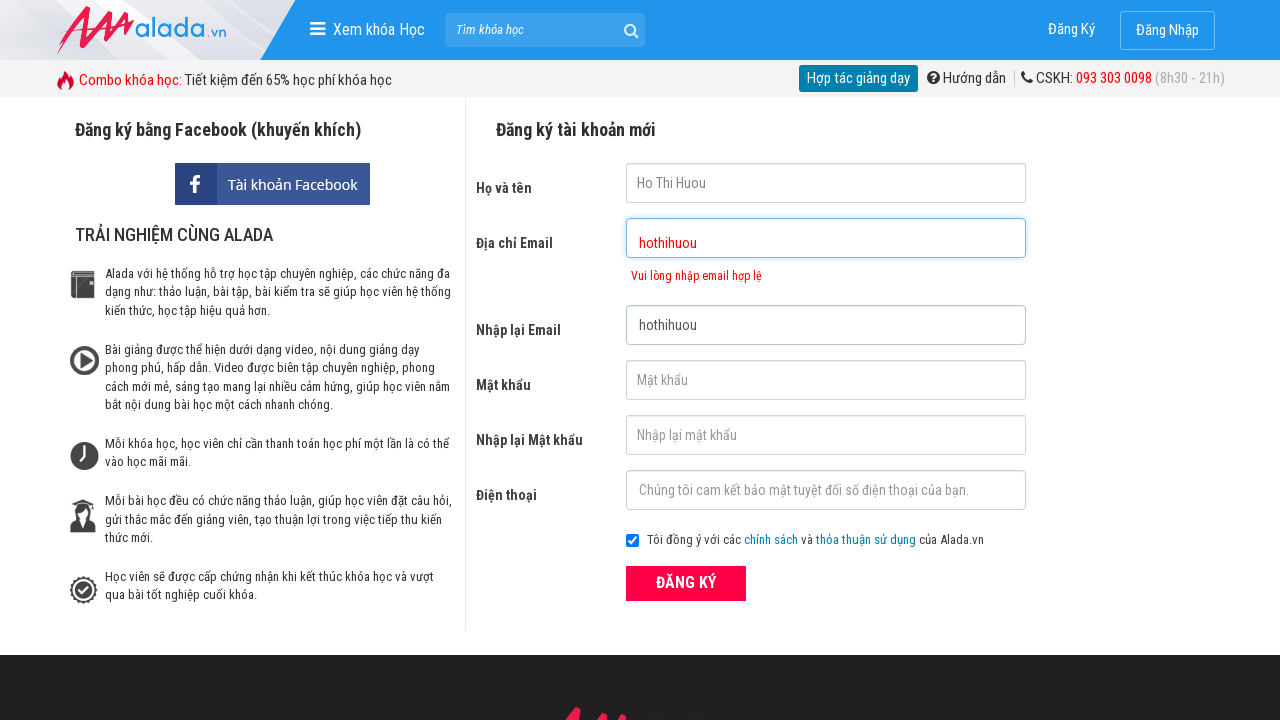

Filled password field with '123456' on #txtPassword
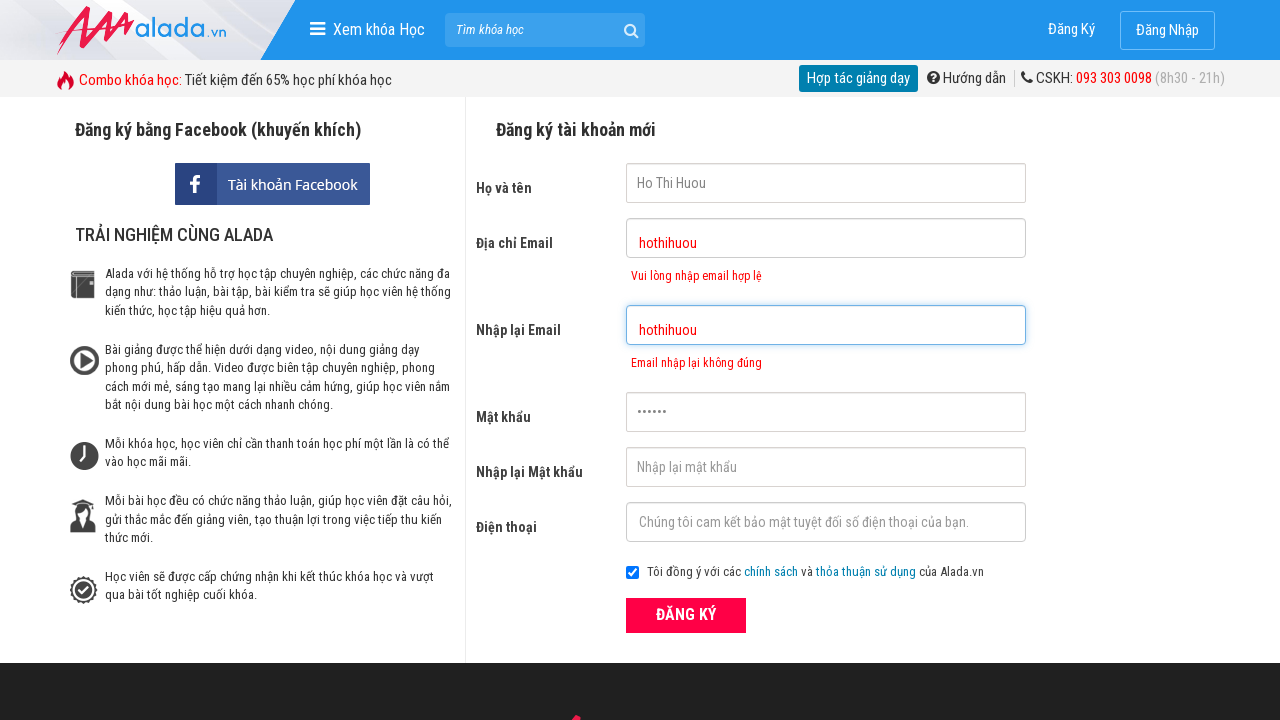

Filled confirm password field with '123456' on #txtCPassword
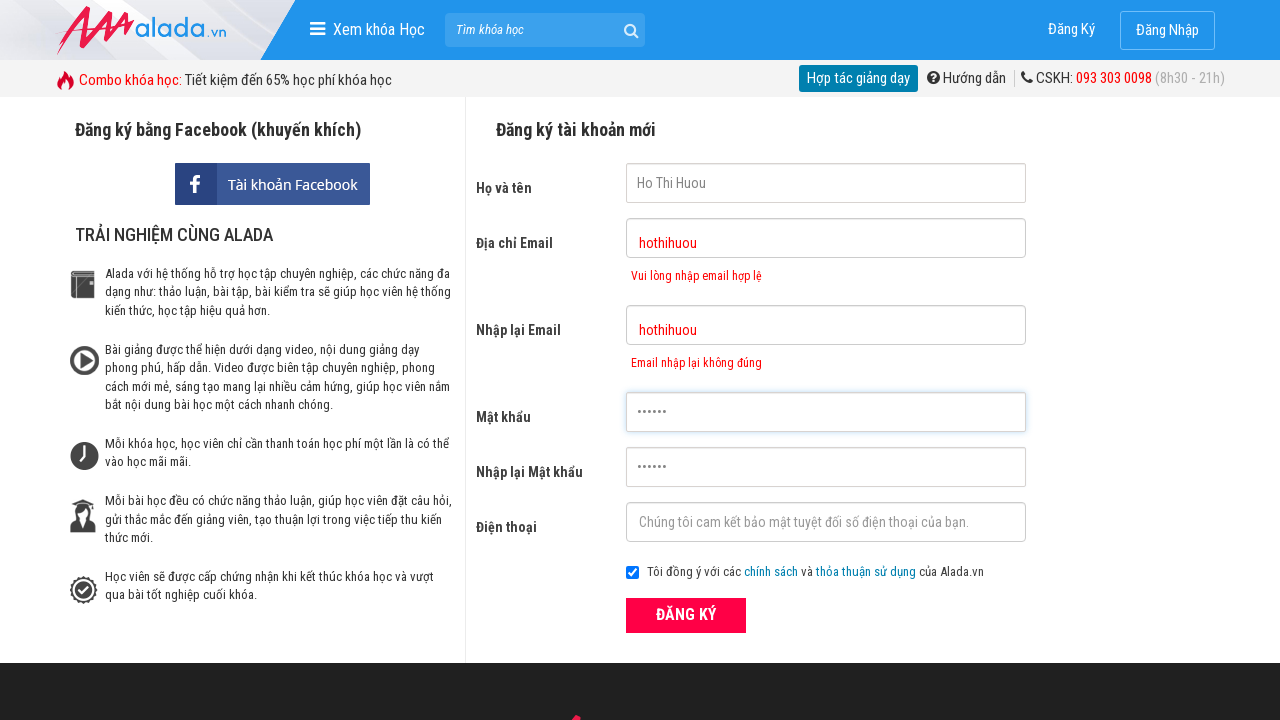

Filled phone field with '0983257485' on #txtPhone
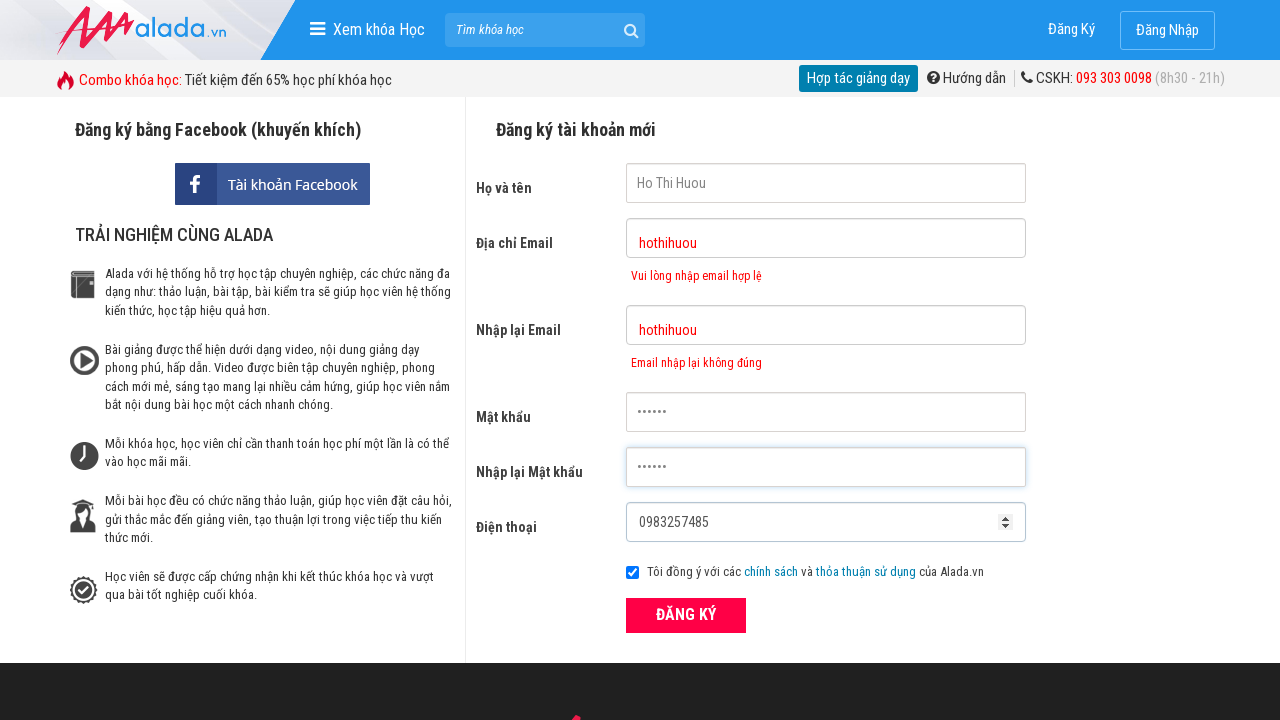

Clicked ĐĂNG KÝ (register) button at (686, 615) on xpath=//form[@id='frmLogin']//button[text()='ĐĂNG KÝ']
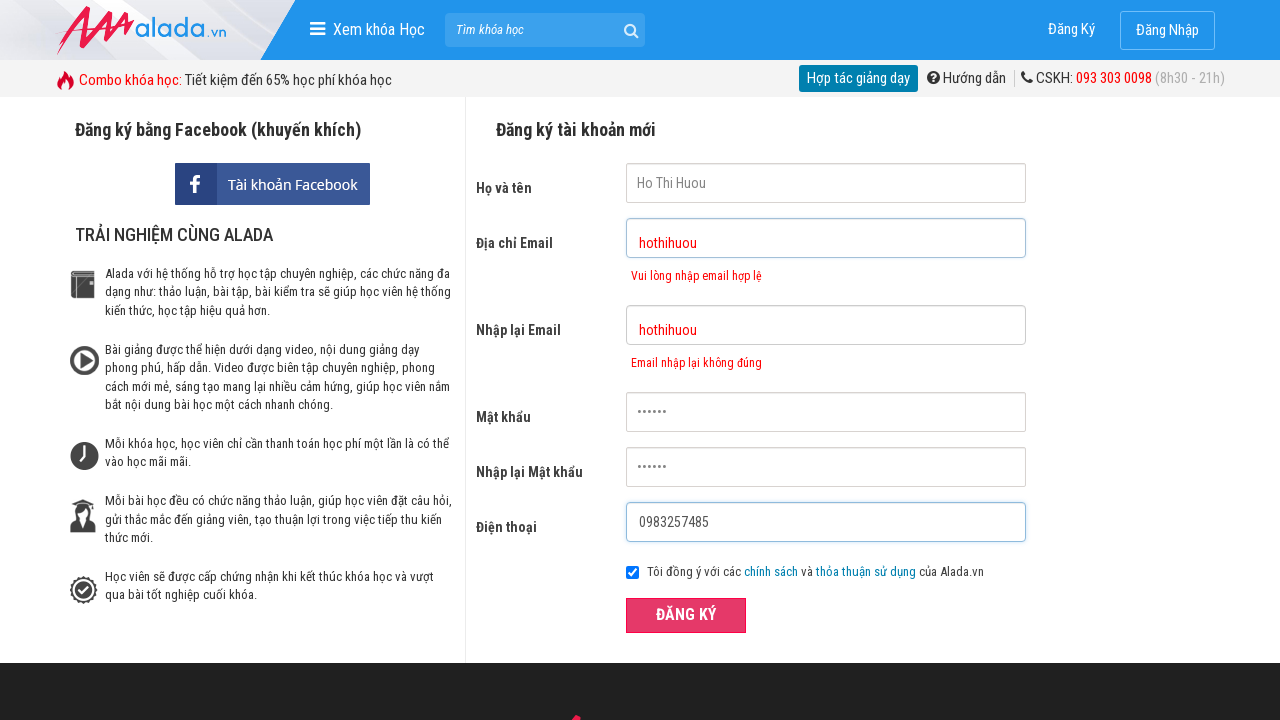

Waited 2 seconds for validation messages to appear
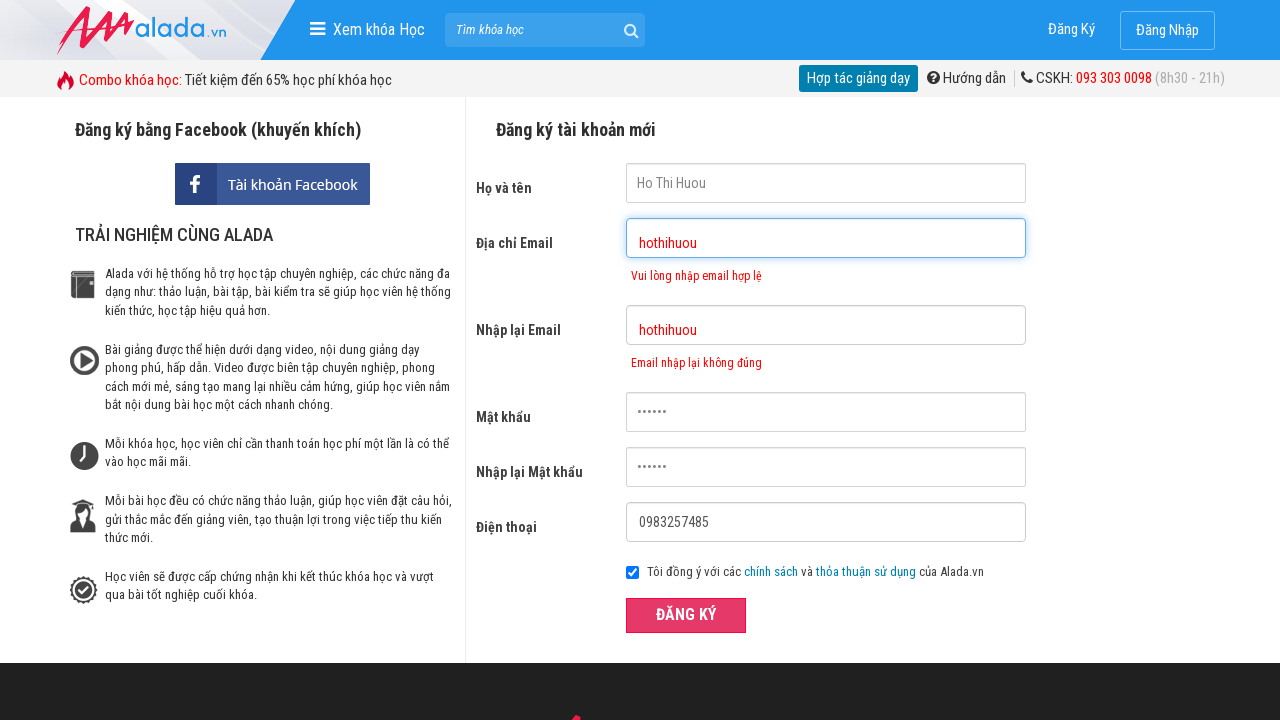

Email field error message appeared
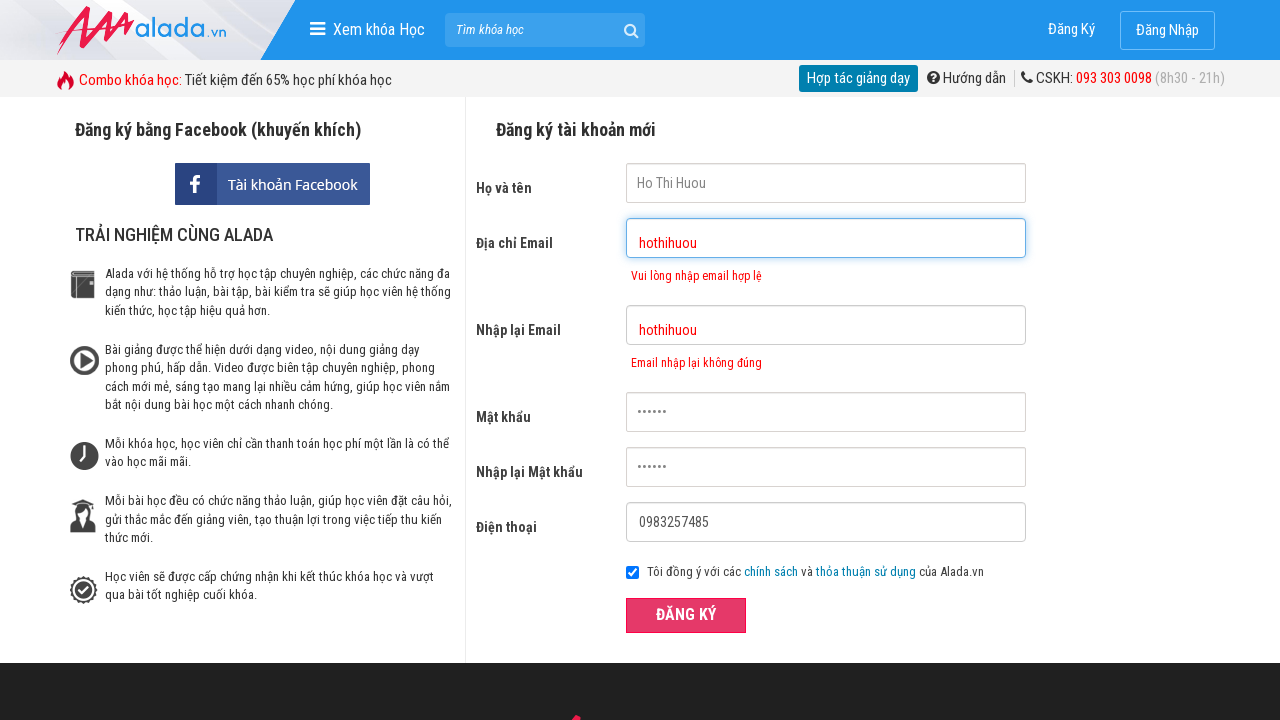

Confirm email field error message appeared
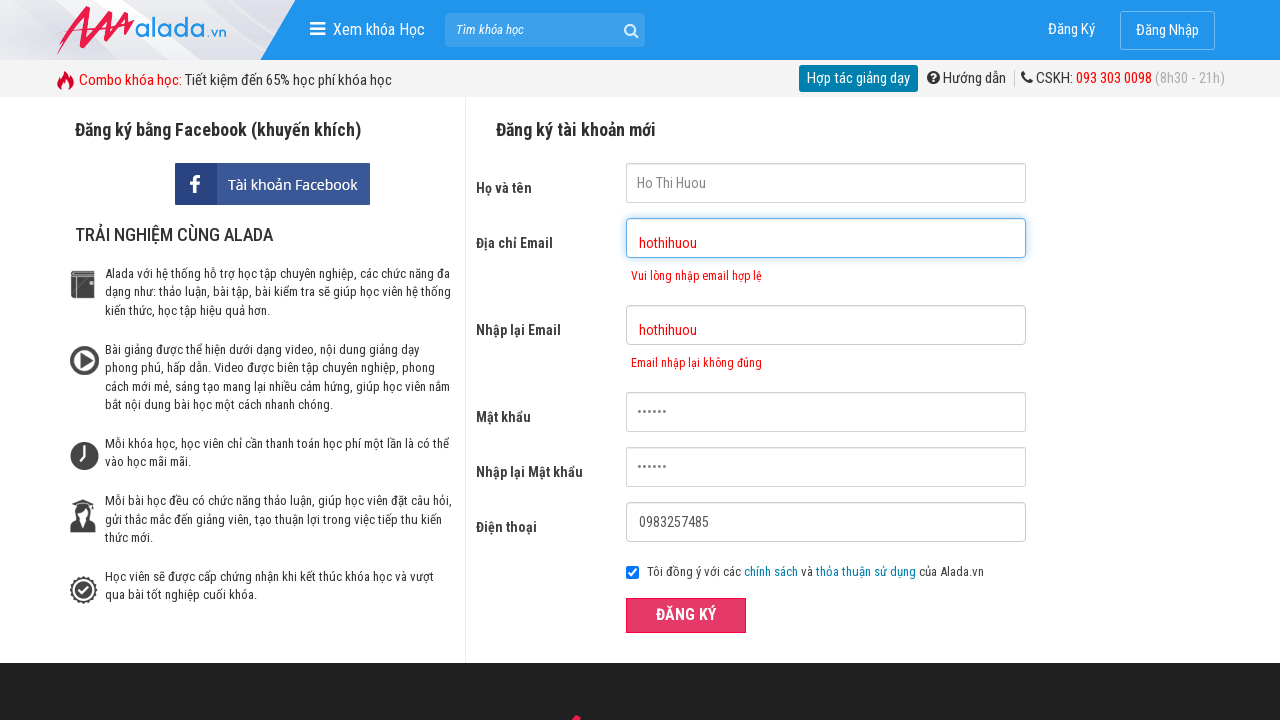

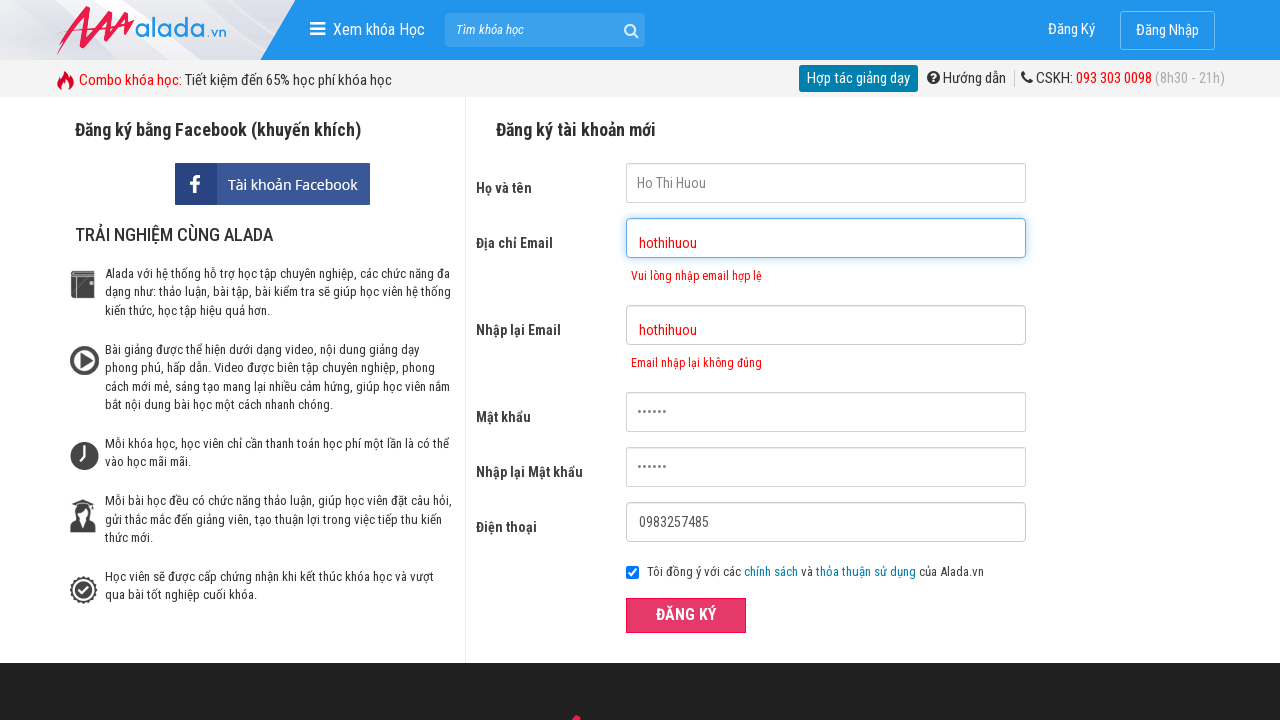